Tests triangle classification with invalid sides (8, 3, 15) that cannot form a triangle and verifies error message

Starting URL: https://testpages.eviltester.com/styled/apps/triangle/triangle001.html

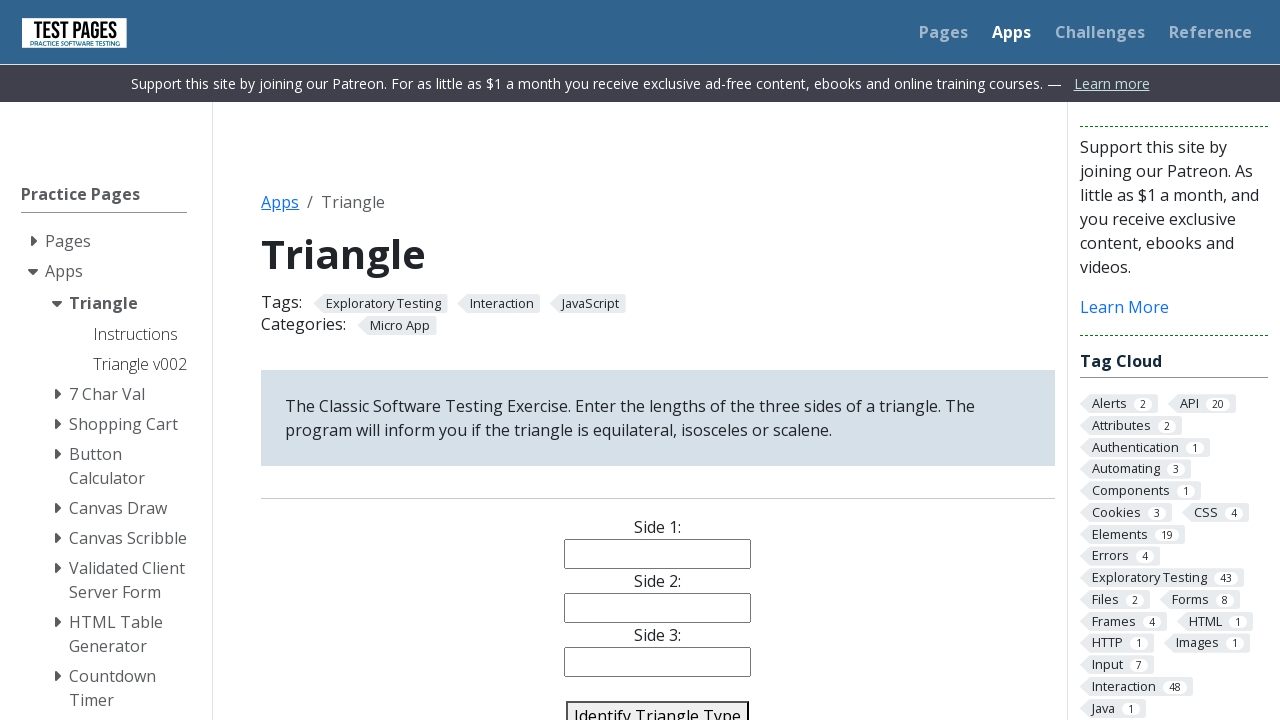

Filled side1 field with value '8' on #side1
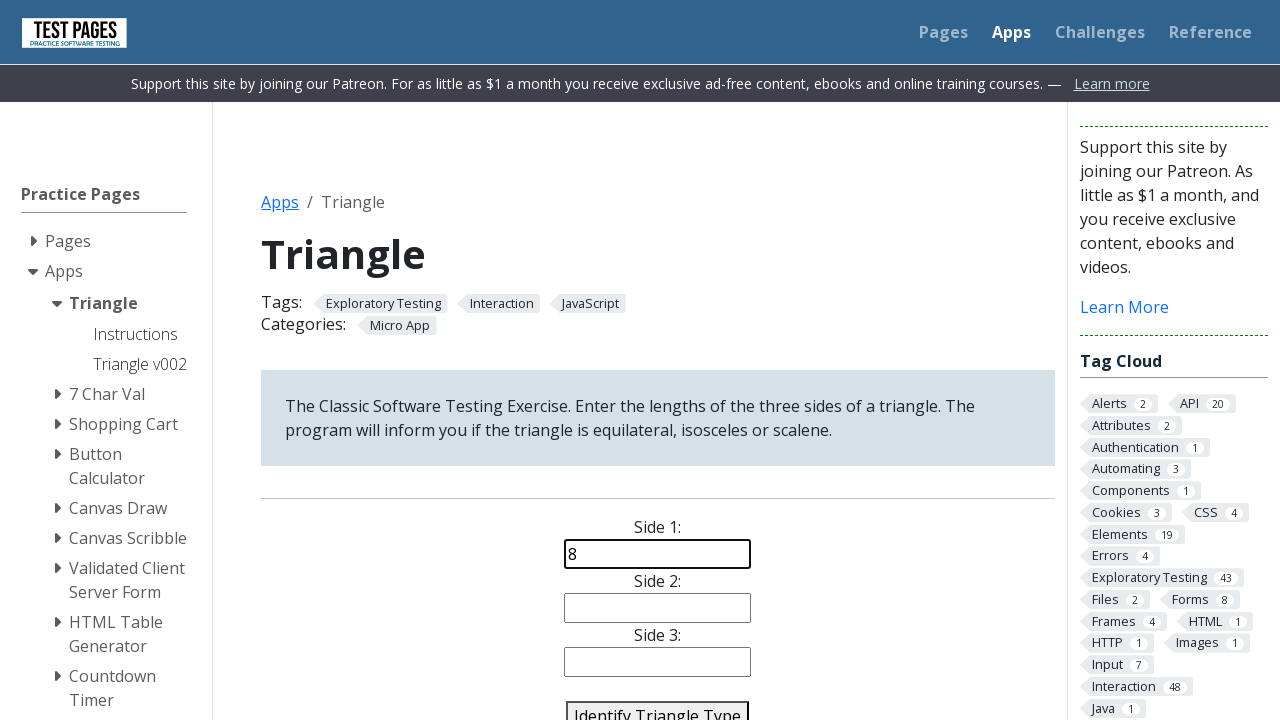

Filled side2 field with value '3' on #side2
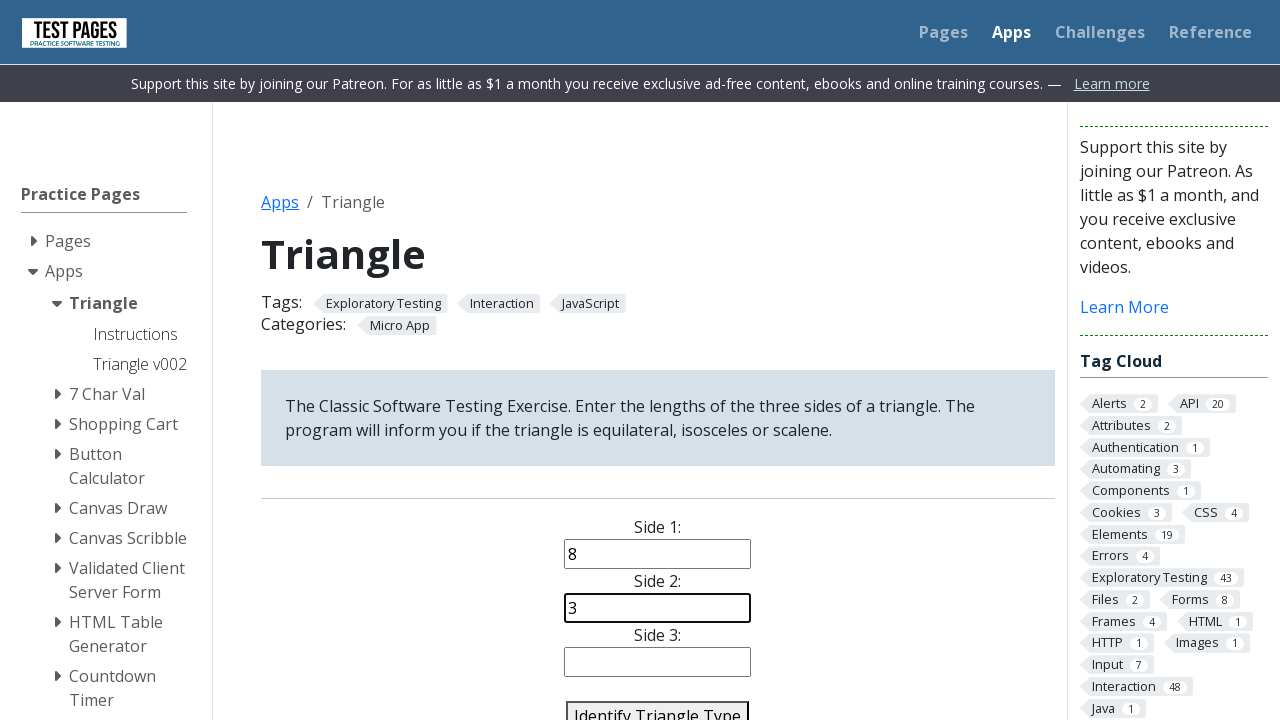

Filled side3 field with value '15' on #side3
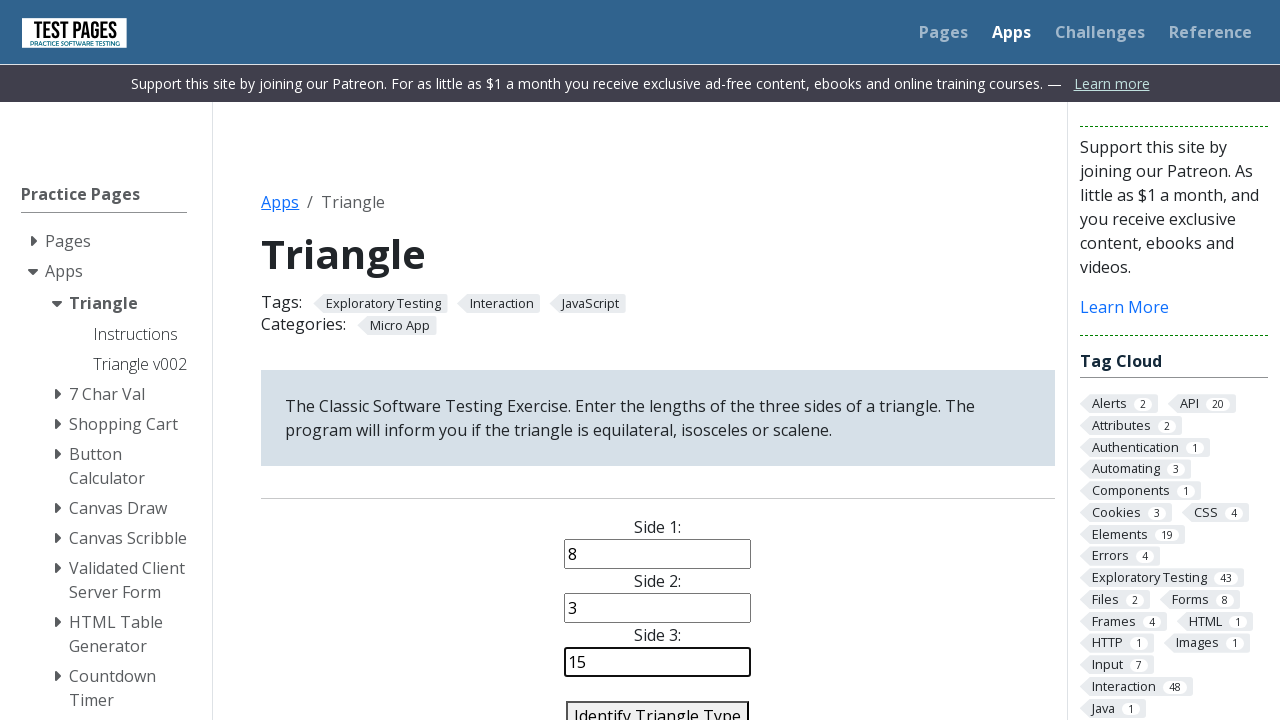

Clicked identify triangle button to classify the triangle at (658, 705) on #identify-triangle-action
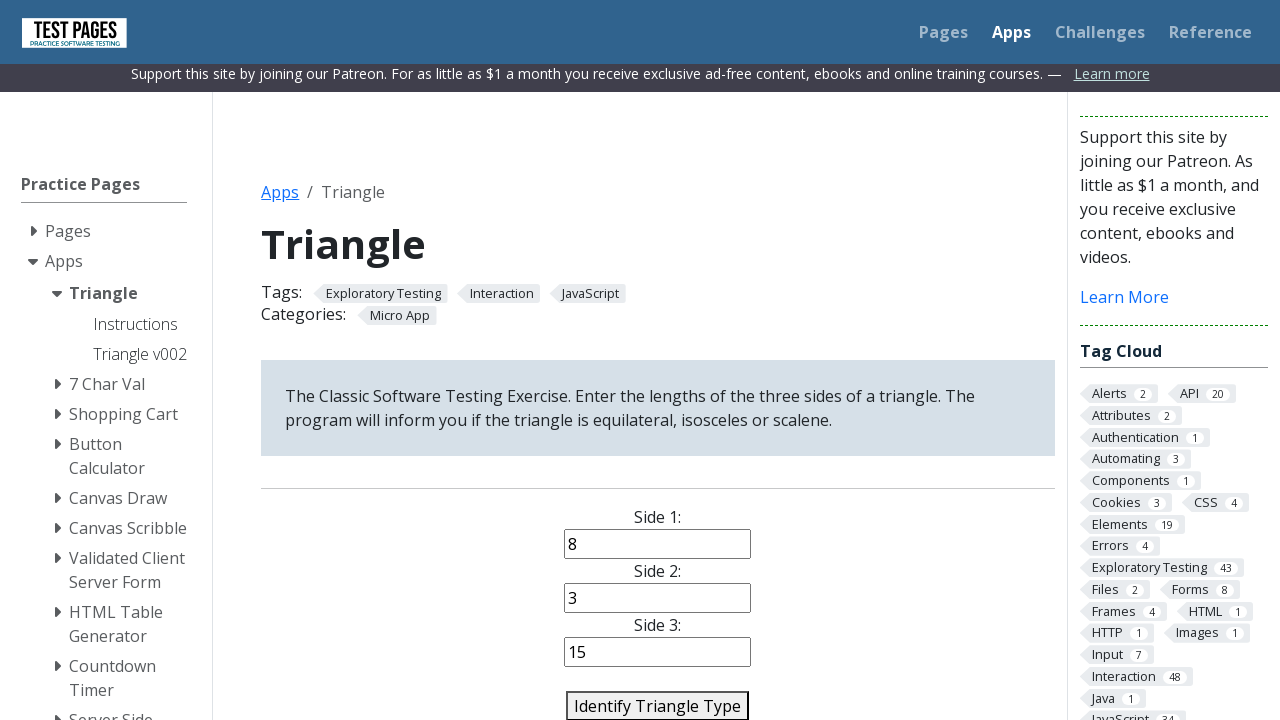

Triangle classification result appeared - error message displayed for invalid triangle (sides 8, 3, 15 cannot form a valid triangle)
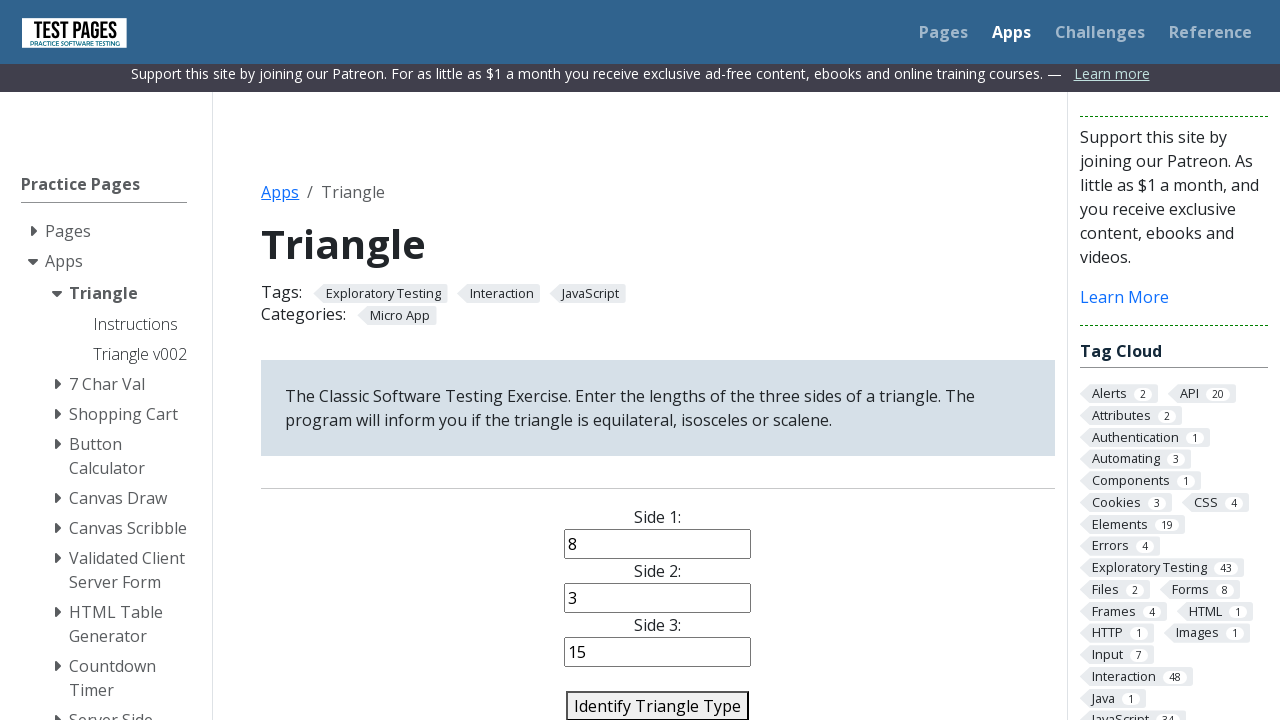

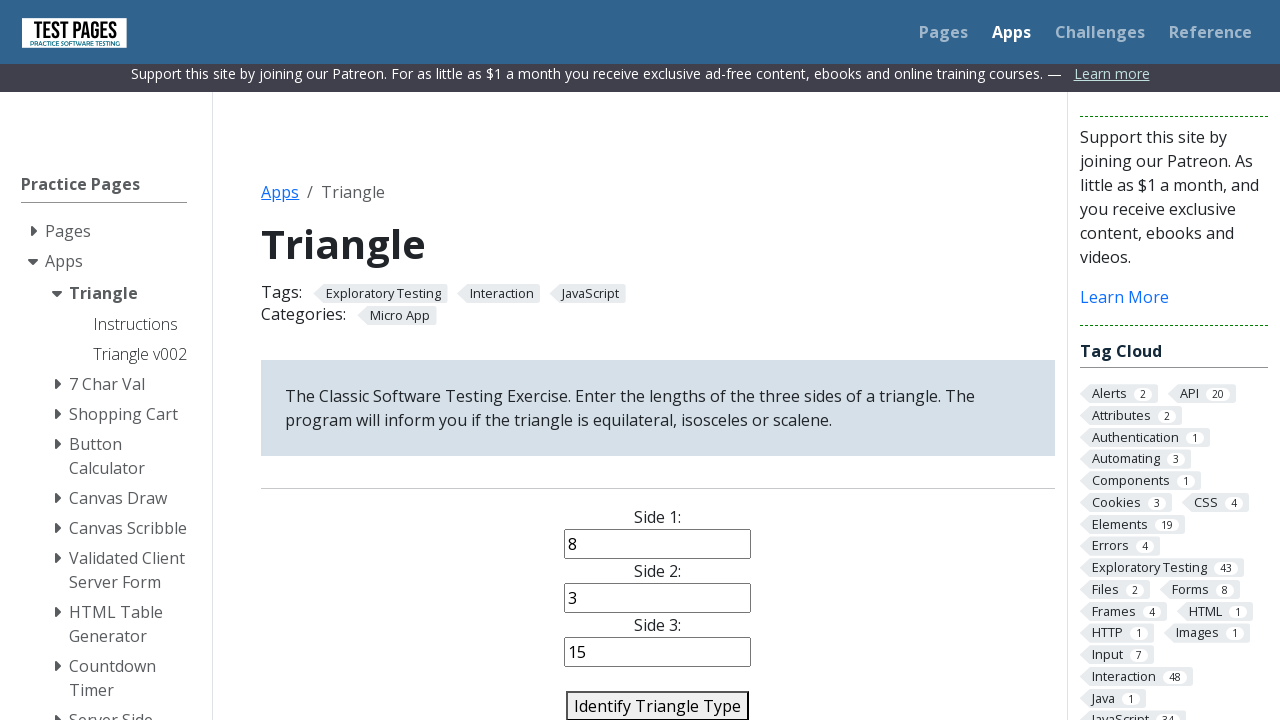